Navigates to the training-support.net homepage and clicks on a card link (likely the About page), then verifies the page loaded by checking the title.

Starting URL: https://training-support.net

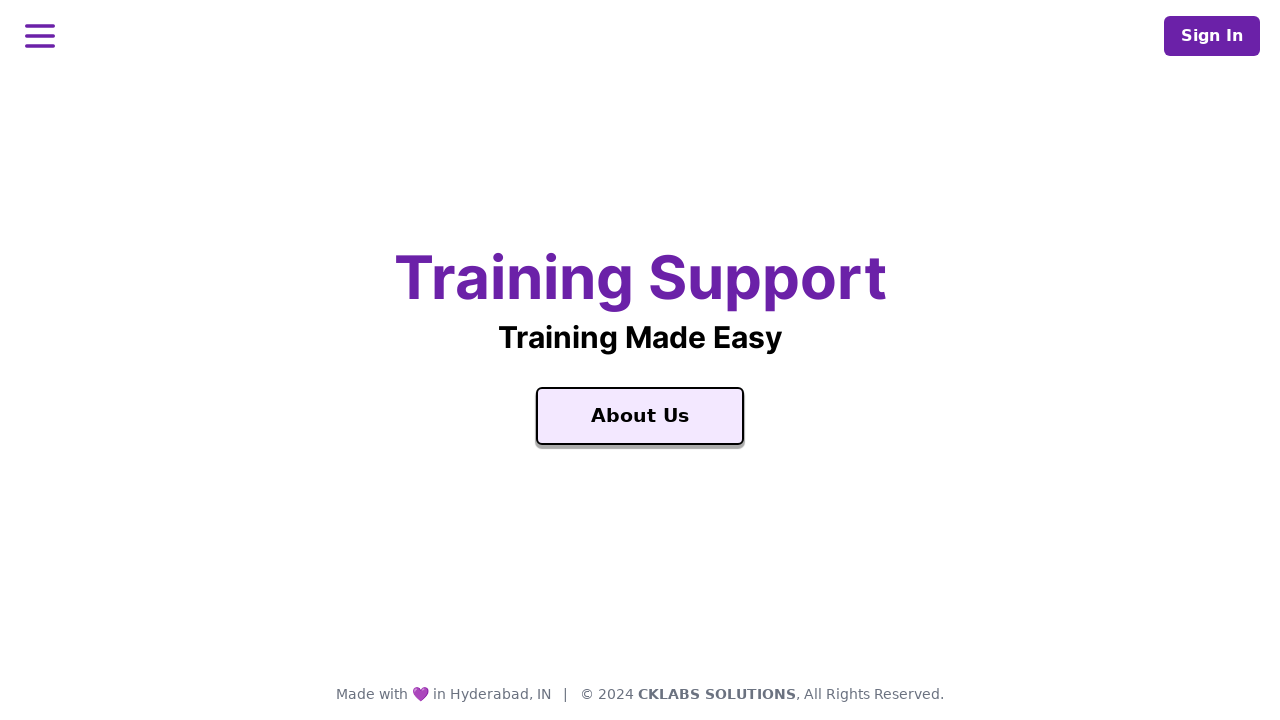

Clicked on the card link (About button) at (640, 416) on a.card
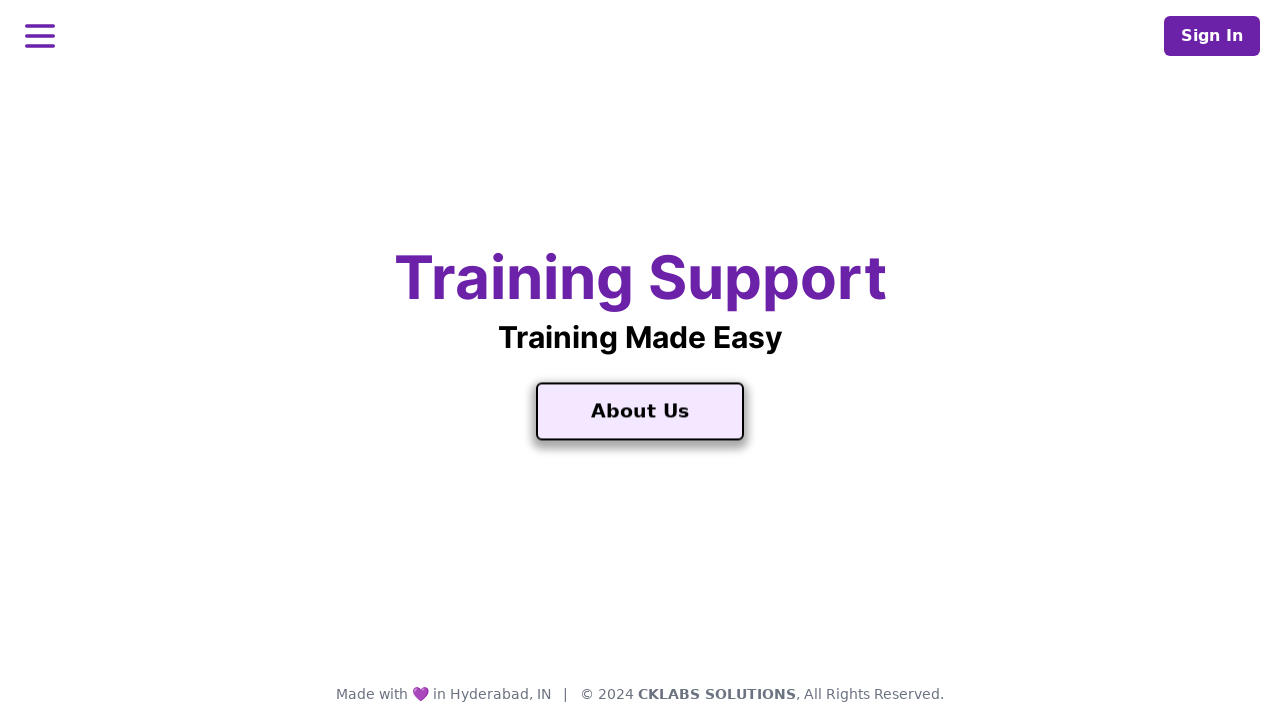

Page navigation completed and DOM content loaded
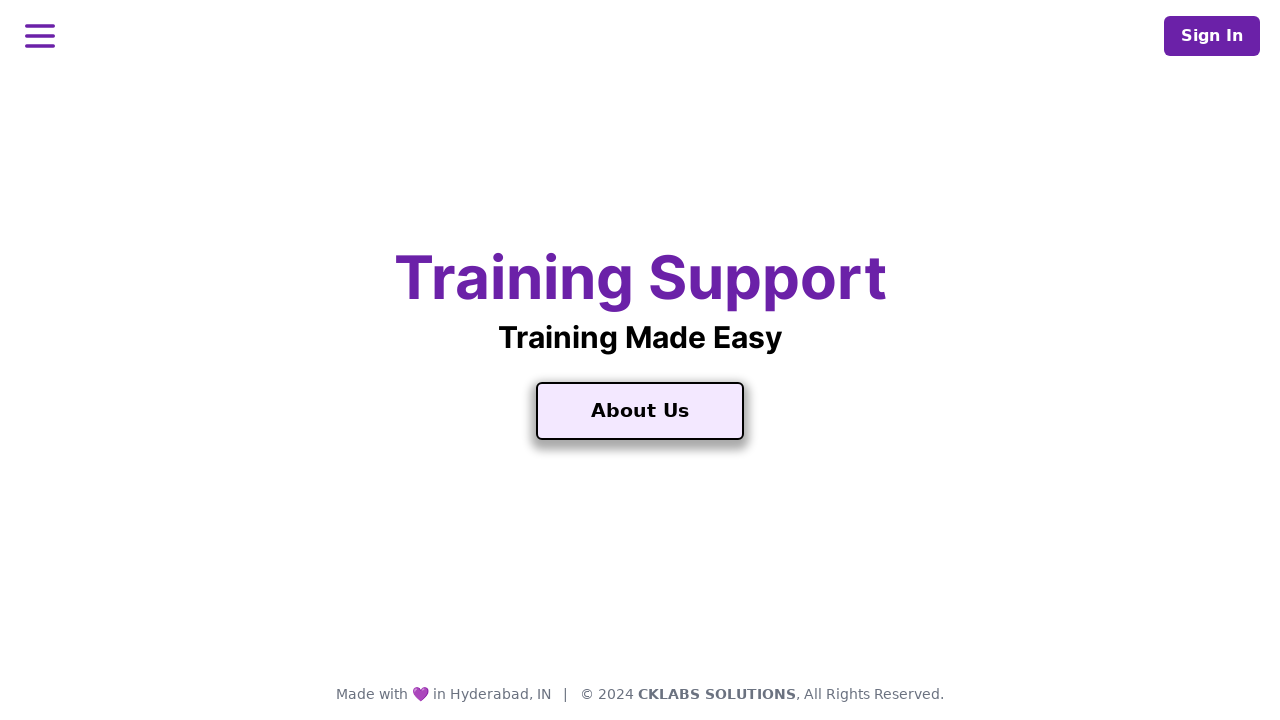

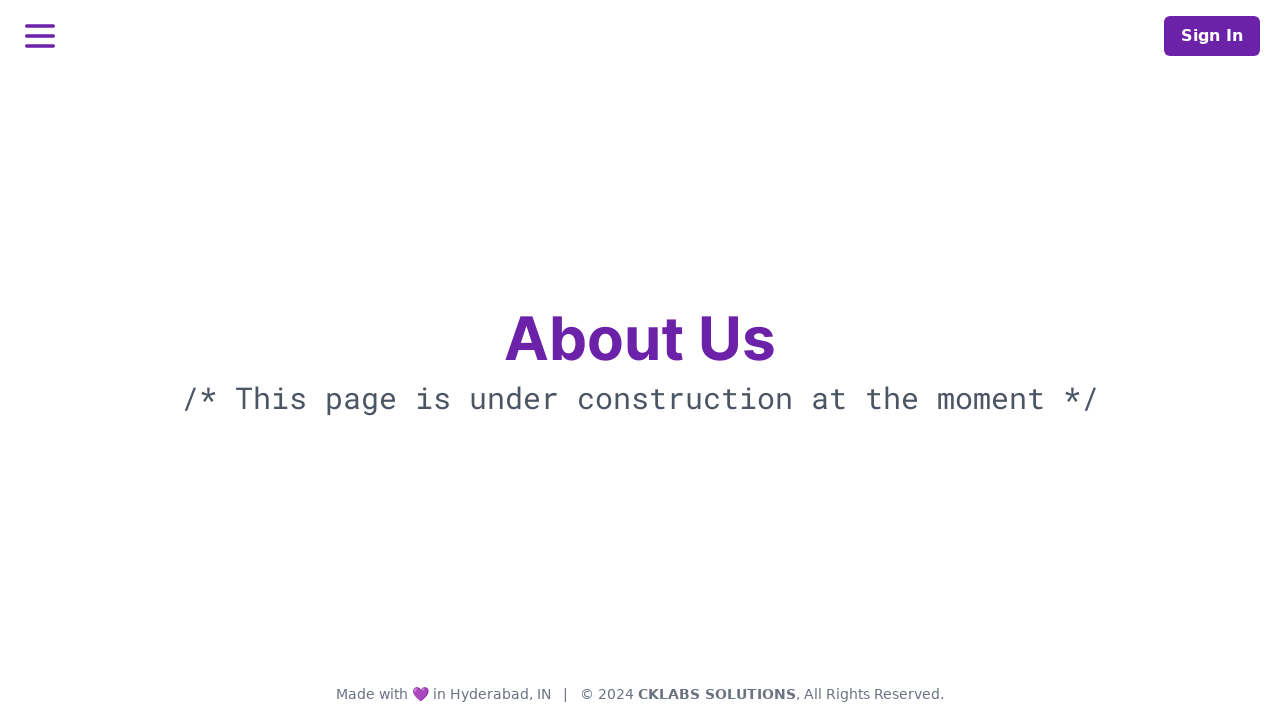